Tests prompt alert functionality by clicking on alert trigger, entering text in the prompt, and accepting it

Starting URL: https://demo.automationtesting.in/Alerts.html

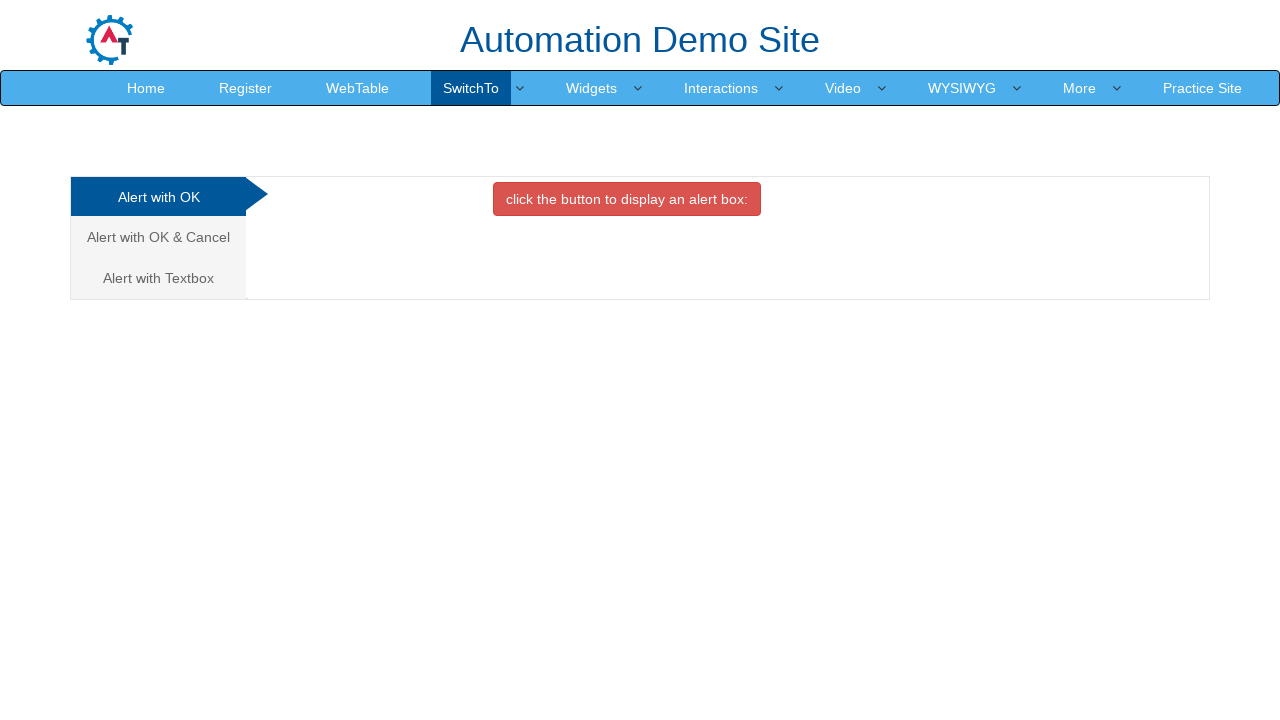

Clicked on 'Alert with Textbox' link to navigate to prompt alert section at (158, 278) on xpath=//a[contains(text(), 'Alert with Textbox')]
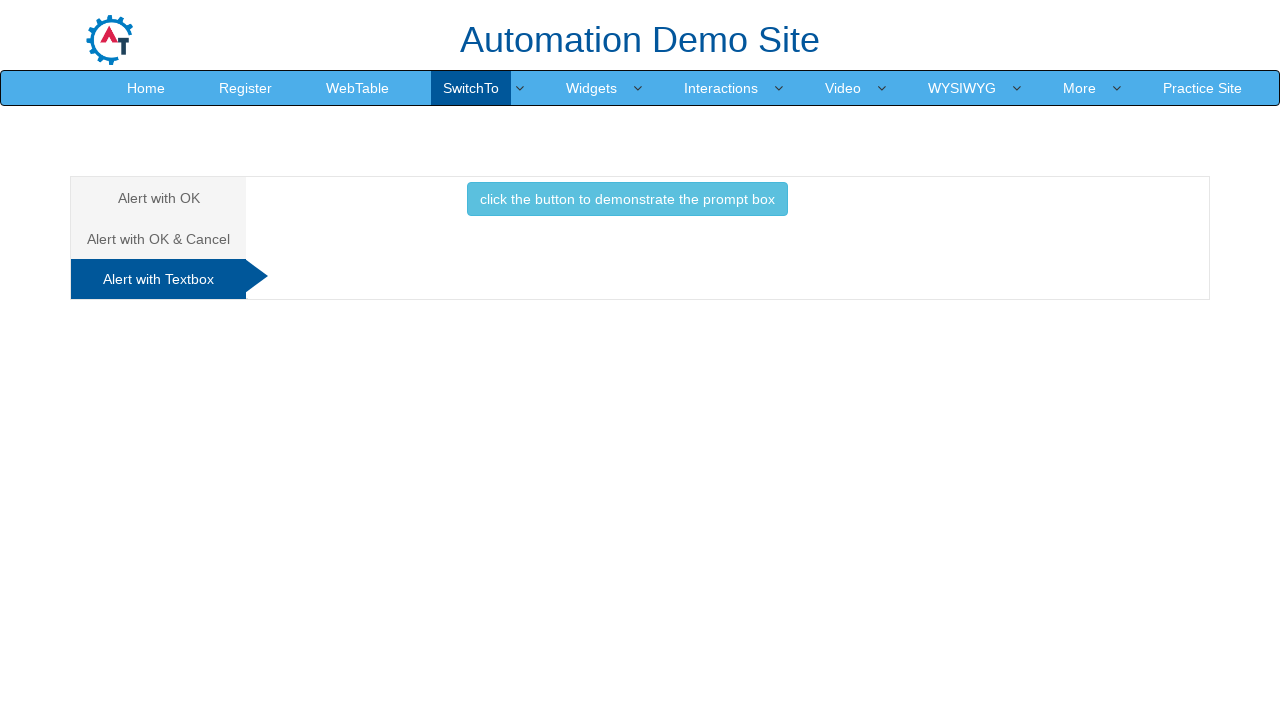

Clicked button to trigger the prompt alert at (627, 199) on xpath=//button[@class='btn btn-info']
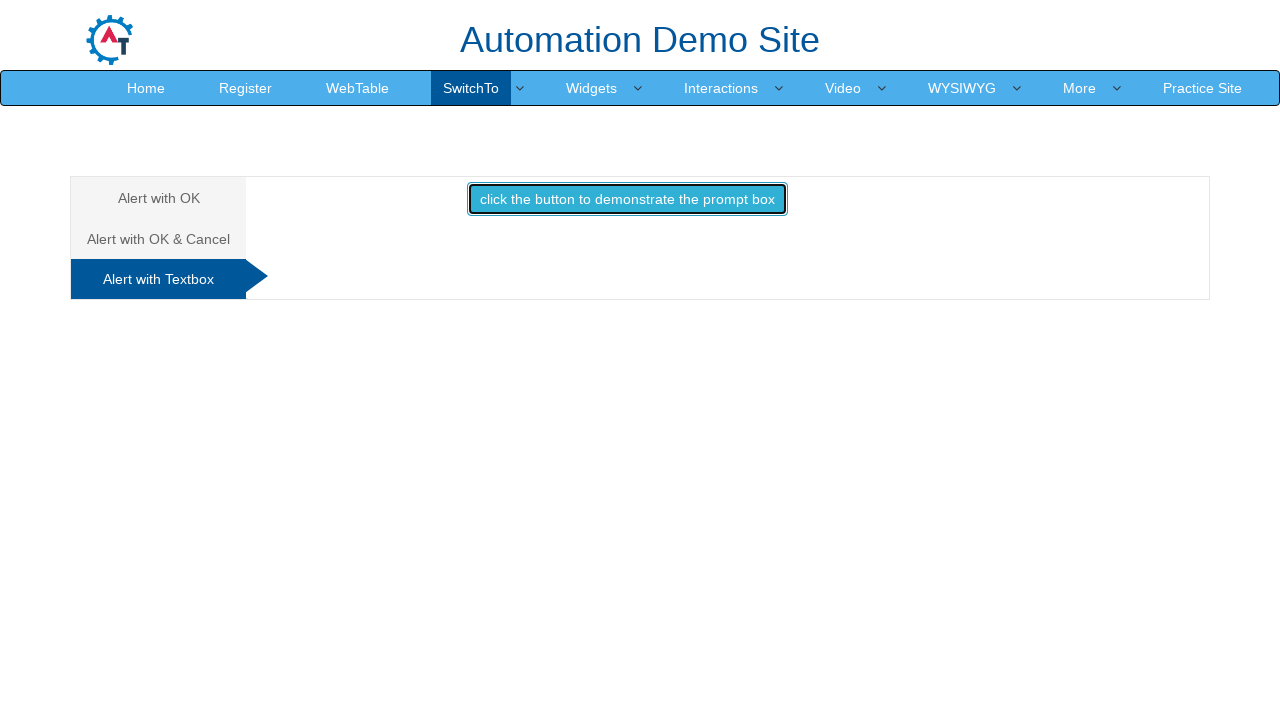

Handled prompt alert by entering 'Lahari' and accepting
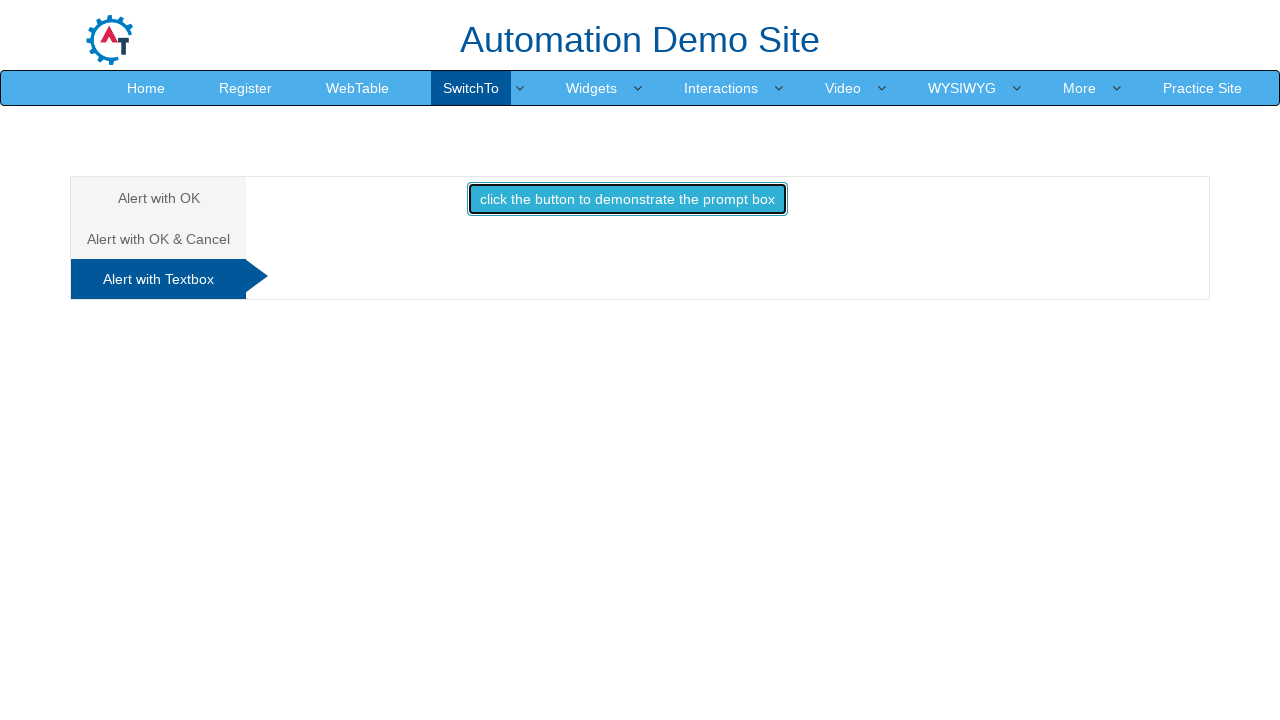

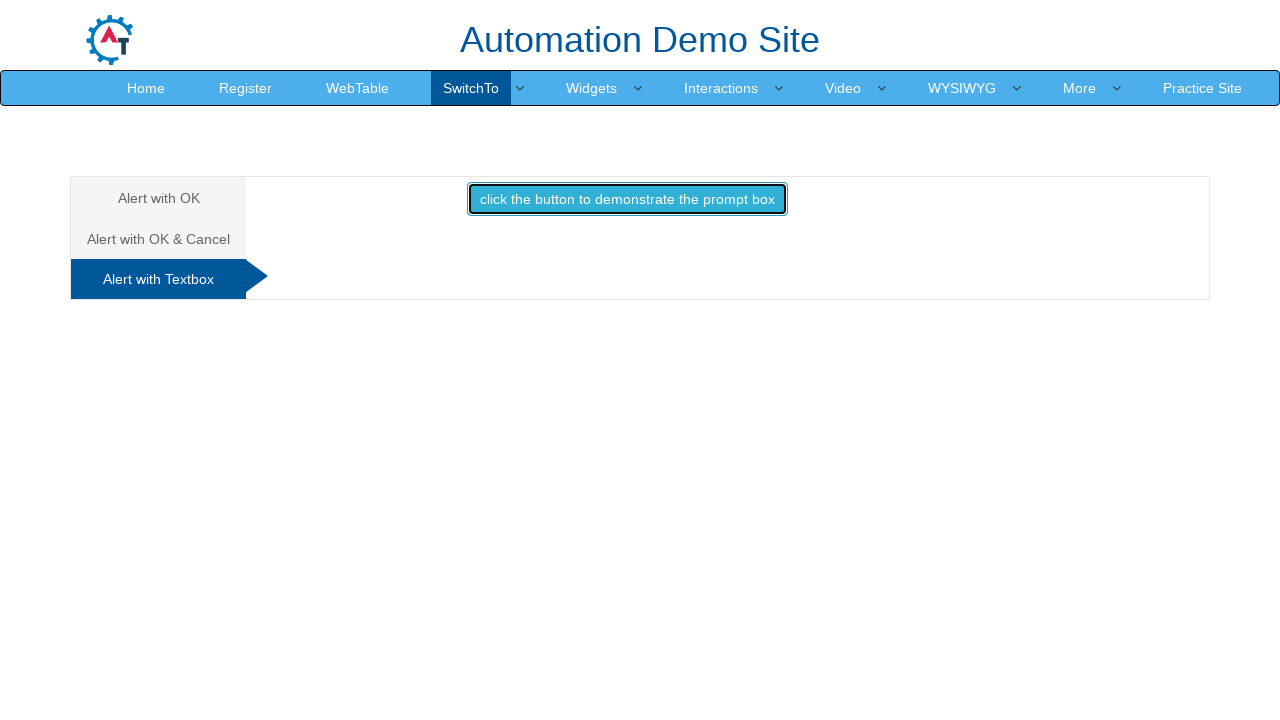